Navigates to the Selenium HQ website and verifies that the URL correctly redirects to selenium.dev

Starting URL: https://www.seleniumhq.org/

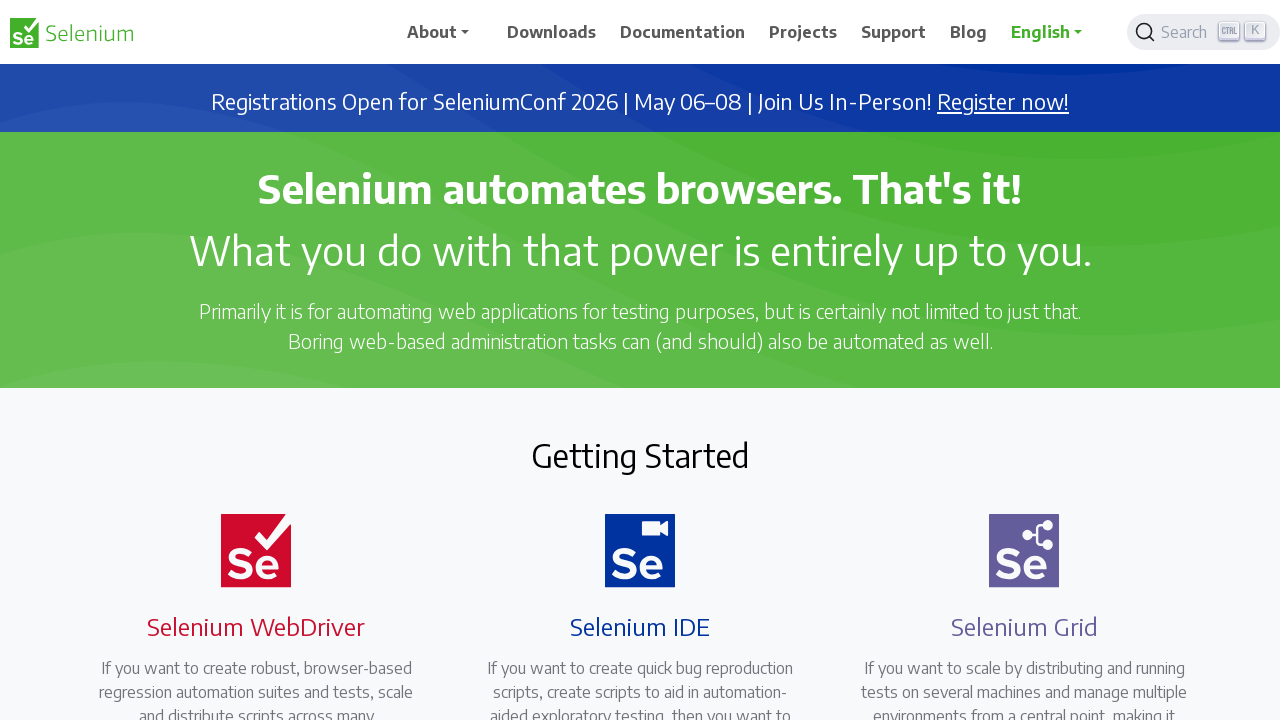

Navigated to https://www.seleniumhq.org/
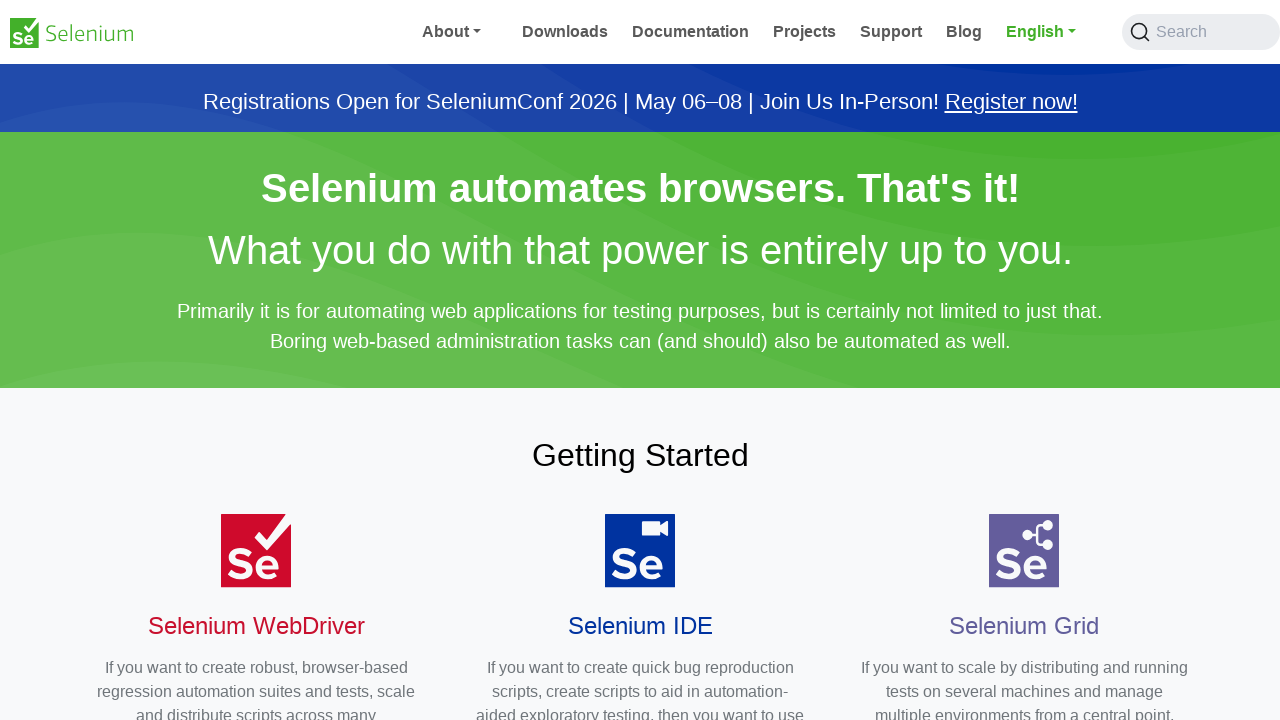

Page fully loaded after redirect (networkidle state reached)
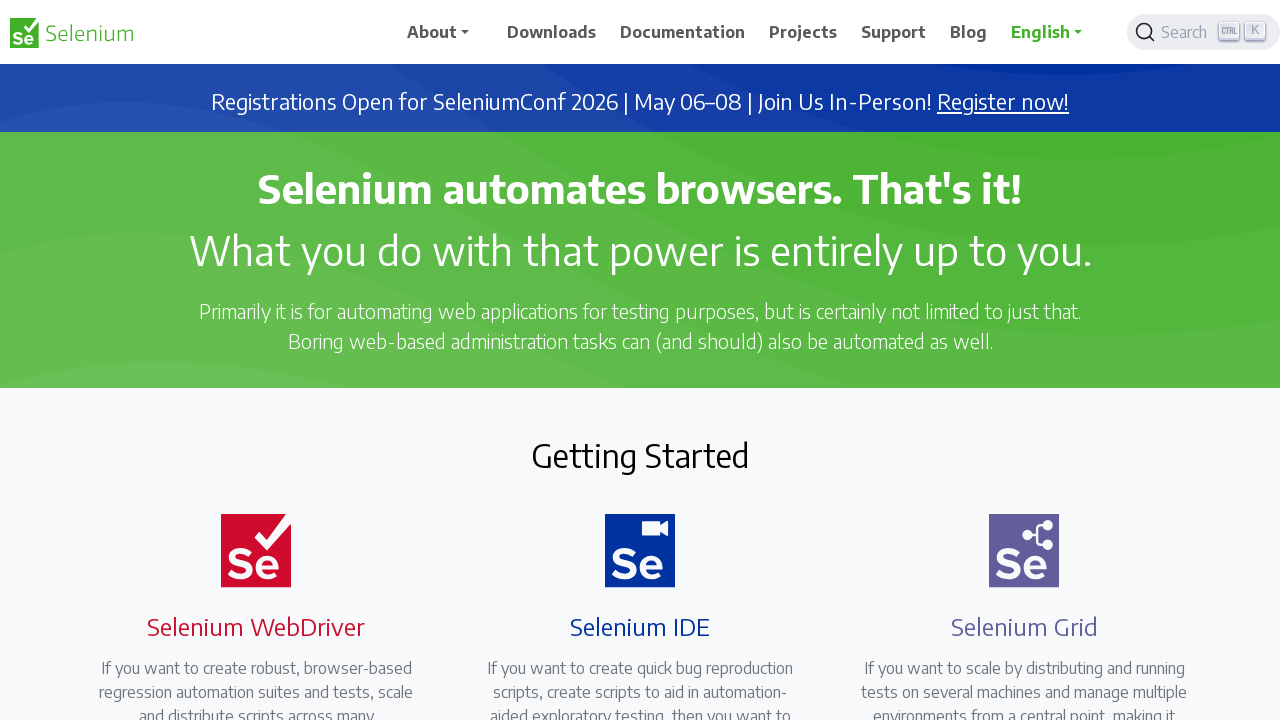

Retrieved current URL: https://www.selenium.dev/
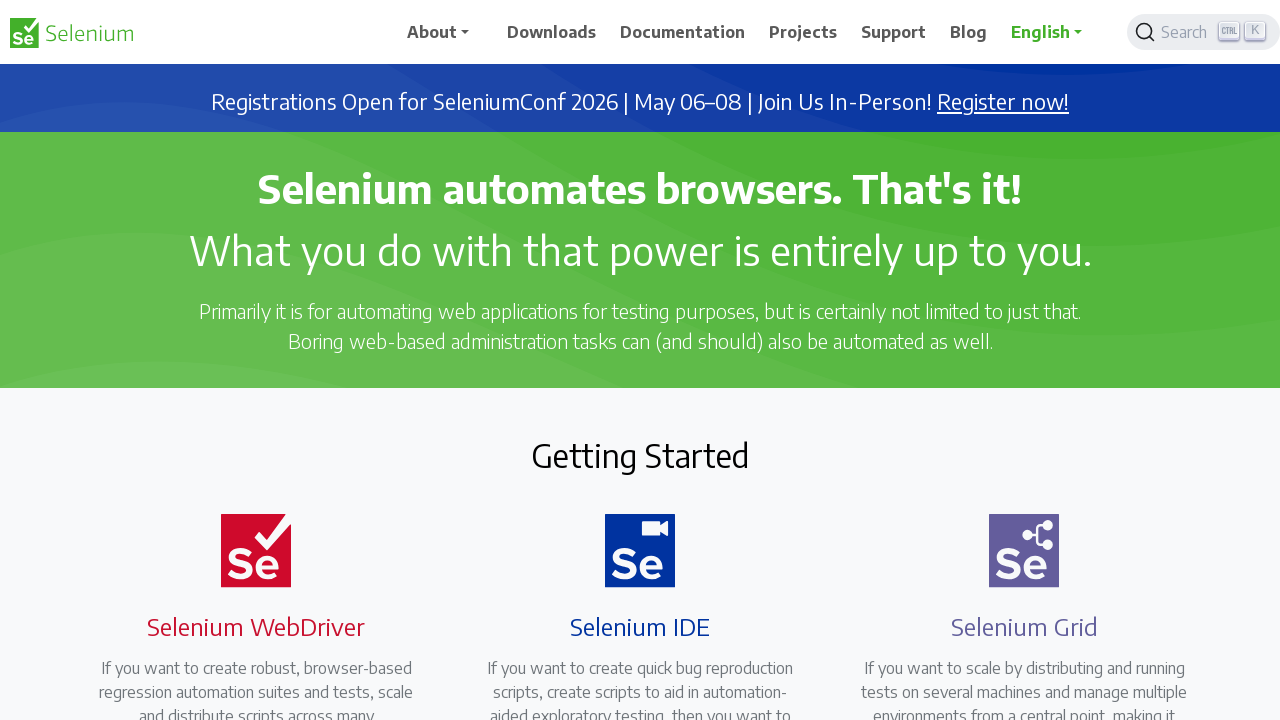

URL verification passed - successfully redirected to https://www.selenium.dev/
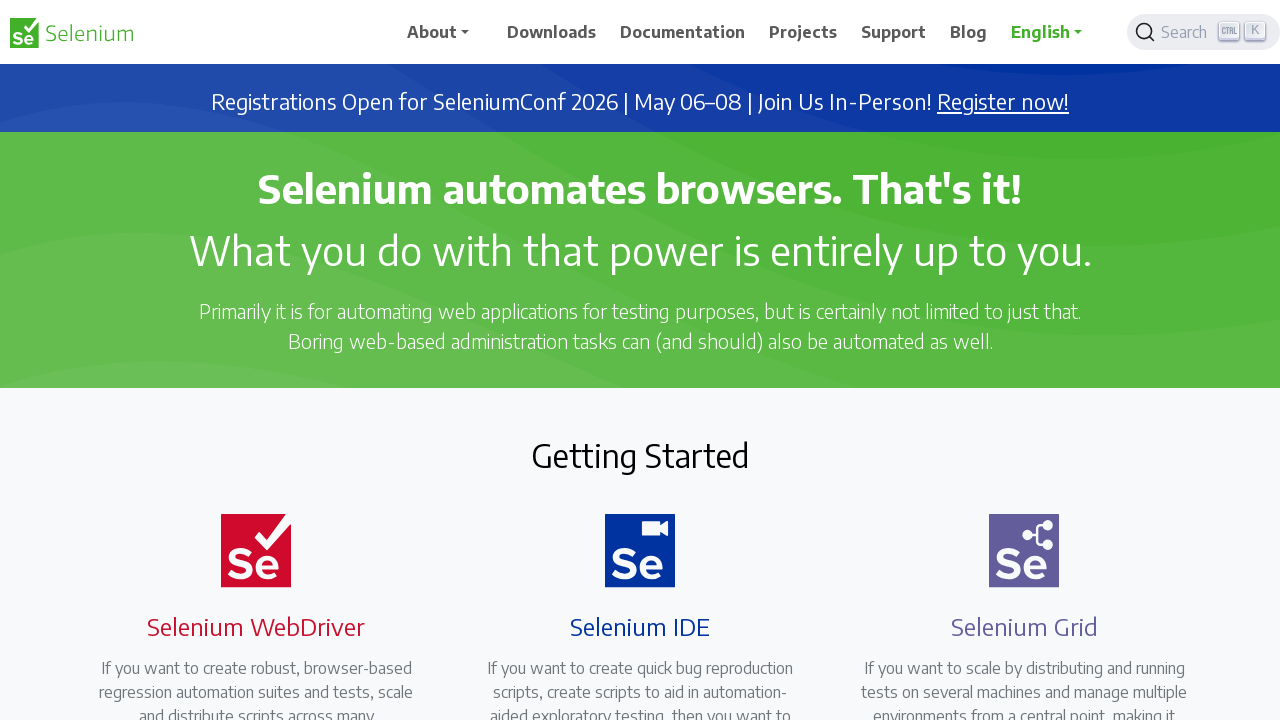

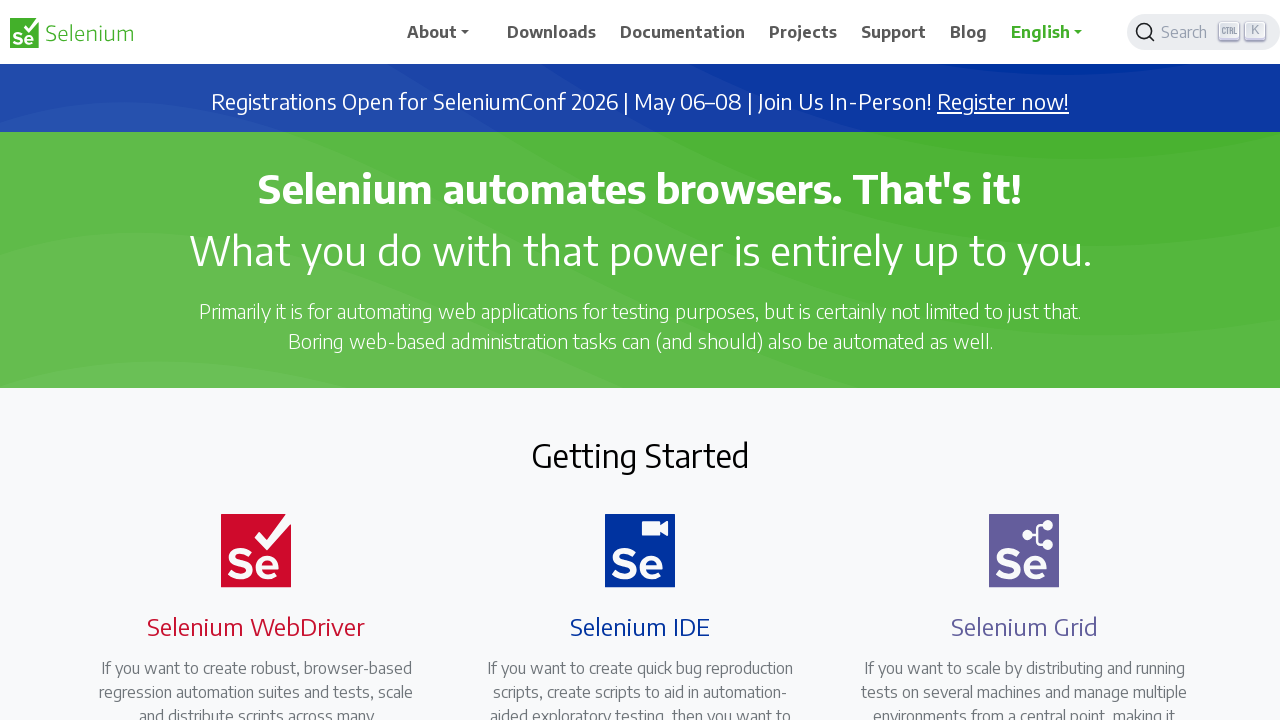